Tests nested iframe interaction by navigating through menus to access an iframe within another iframe and entering text in an input field

Starting URL: http://demo.automationtesting.in/Register.html

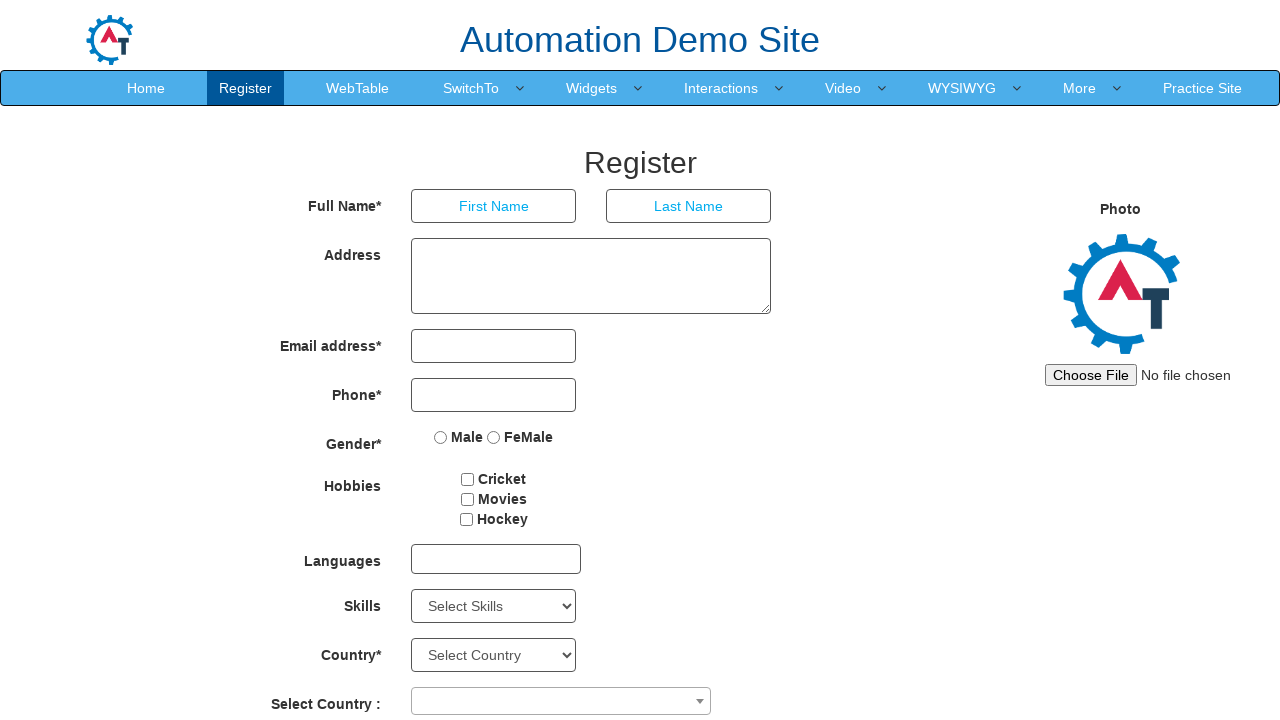

Hovered over SwitchTo menu to reveal dropdown at (471, 88) on xpath=//a[contains(text(),'SwitchTo')]
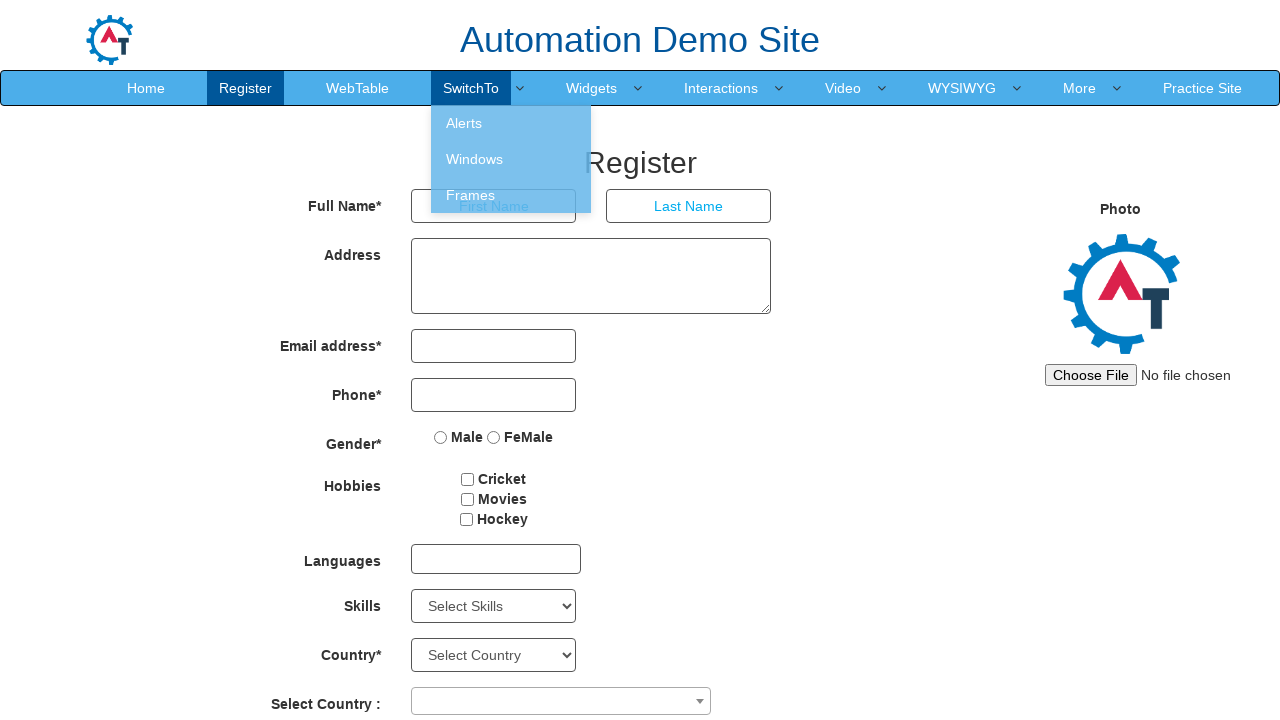

Clicked on Frames option in the dropdown at (511, 195) on xpath=//a[contains(text(),'Frames')]
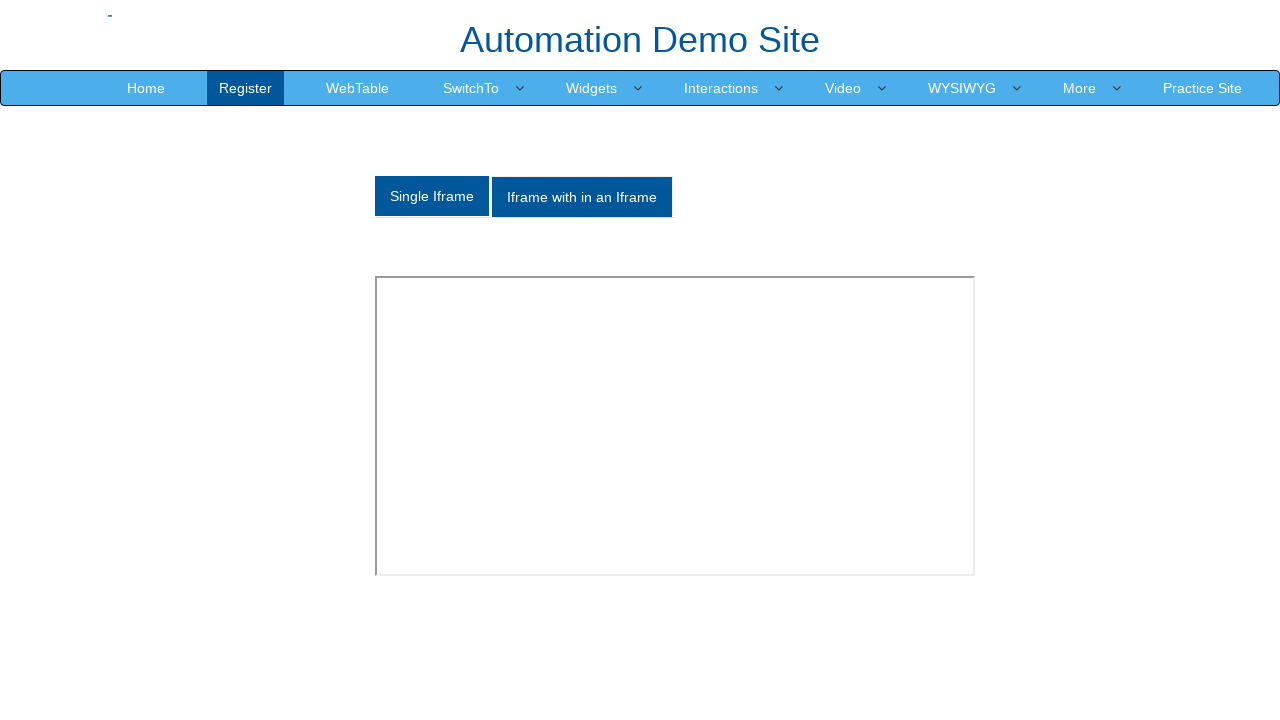

Clicked on 'Iframe with in an Iframe' tab at (582, 197) on xpath=//a[contains(text(),'Iframe with in an Iframe')]
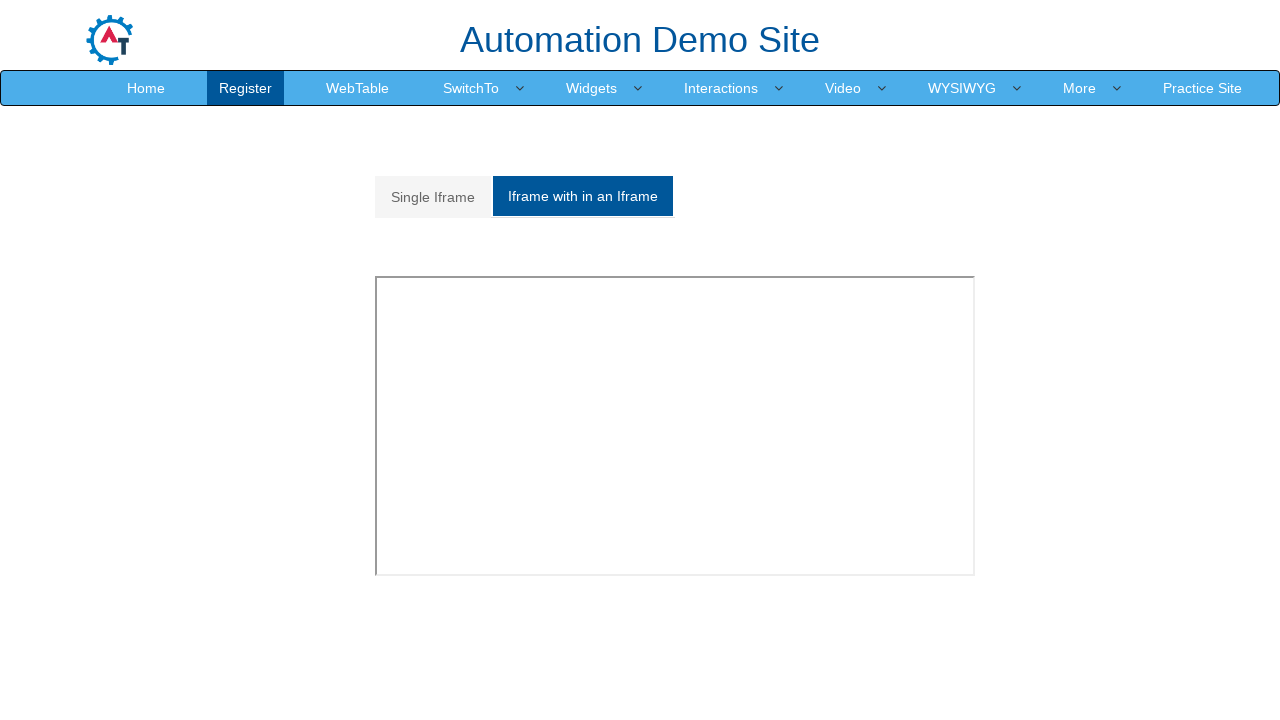

Located outer iframe containing MultipleFrames.html
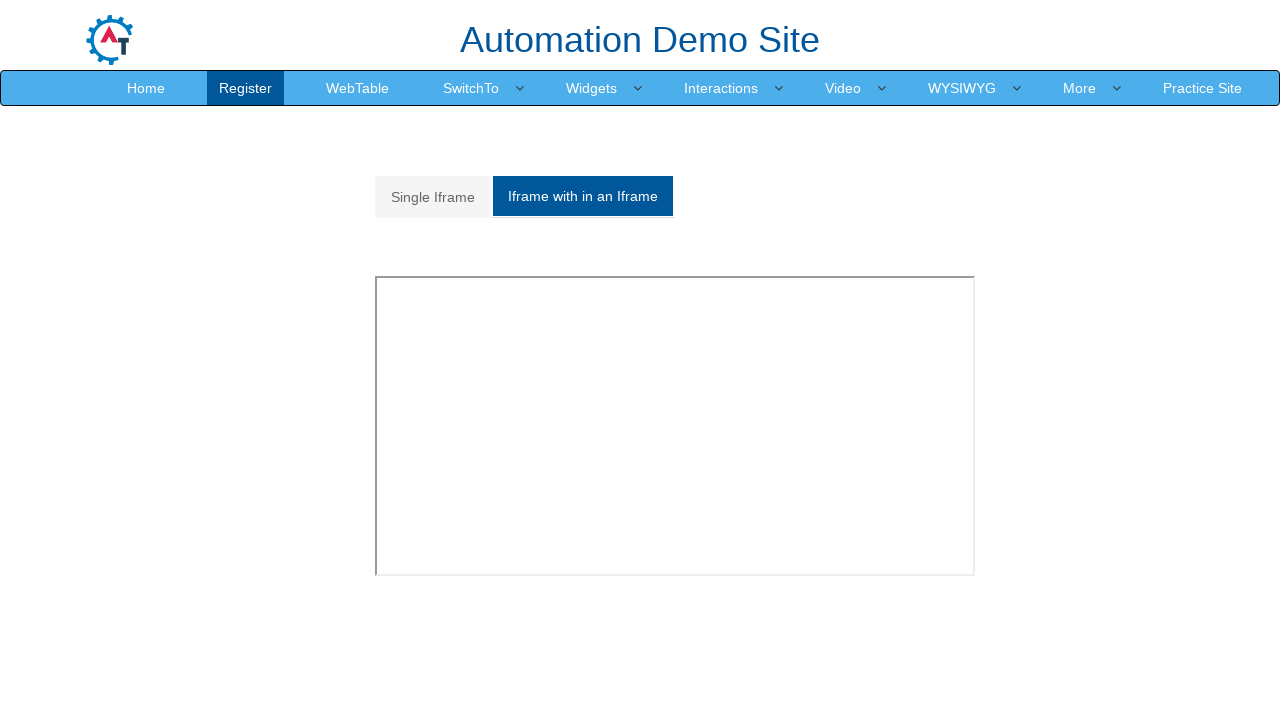

Located inner iframe containing SingleFrame.html within outer frame
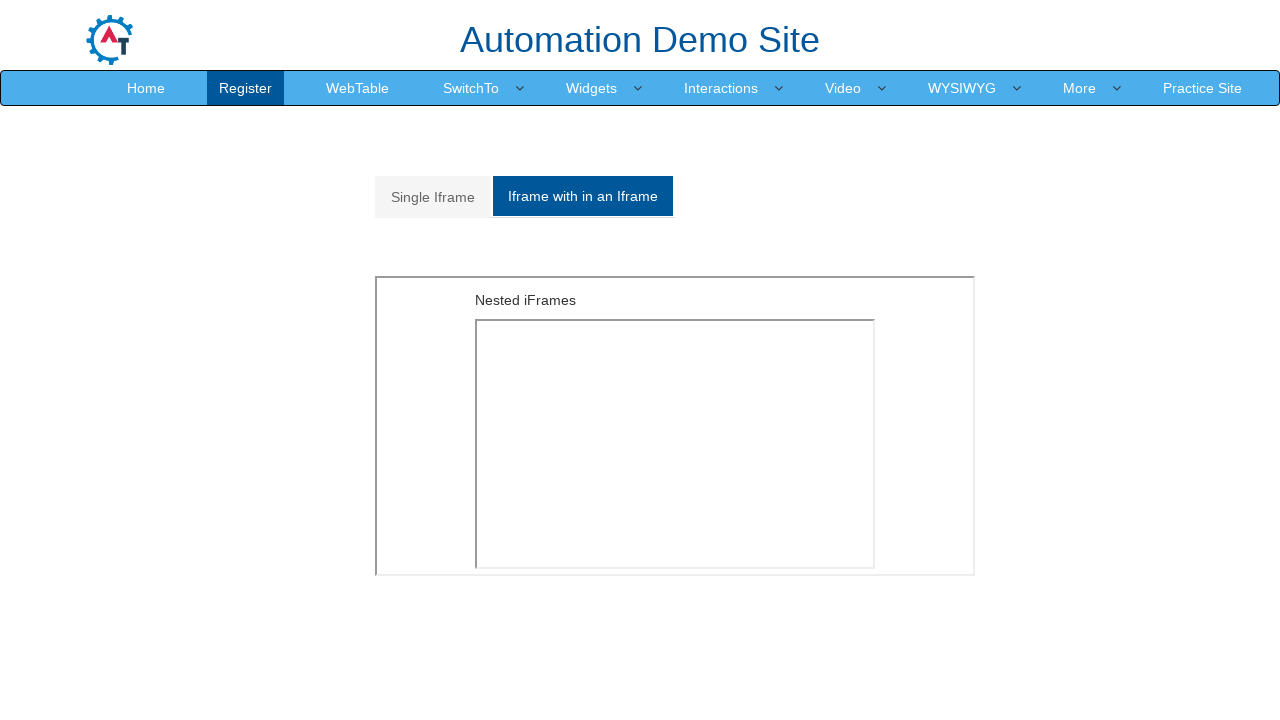

Entered 'style' text in input field inside nested iframe on xpath=//iframe[contains(@src,'MultipleFrames.html')] >> internal:control=enter-f
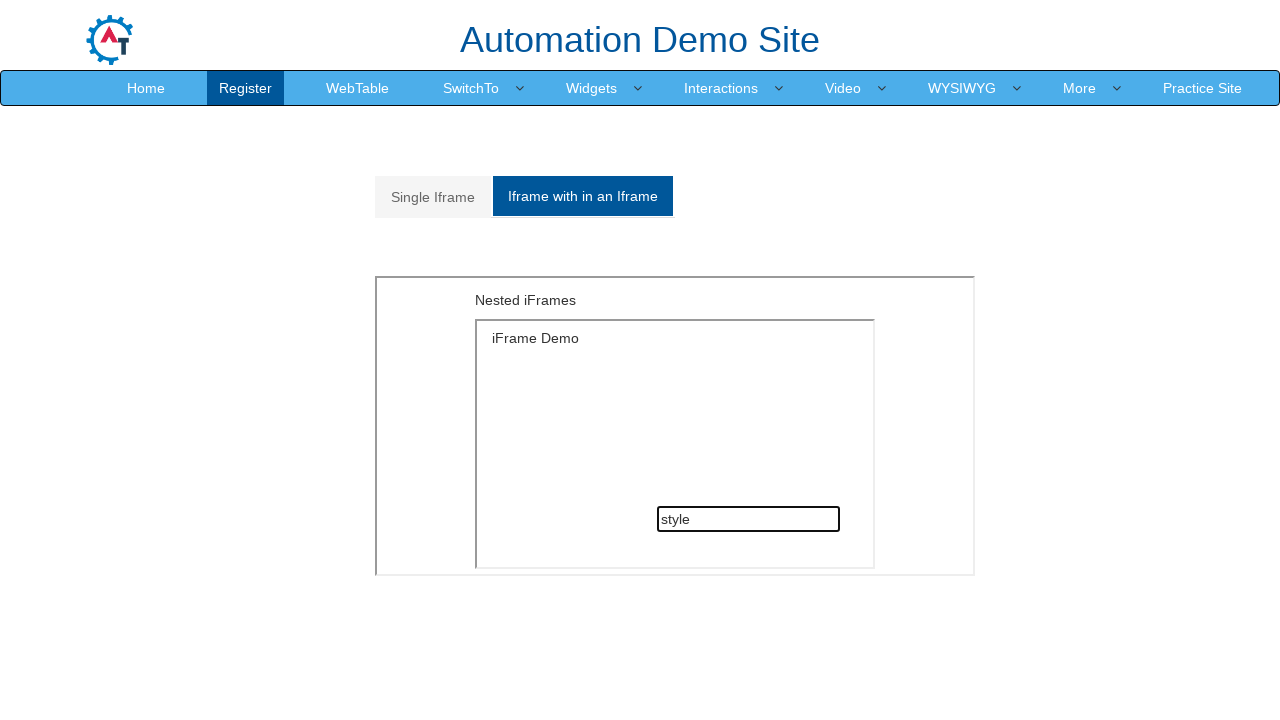

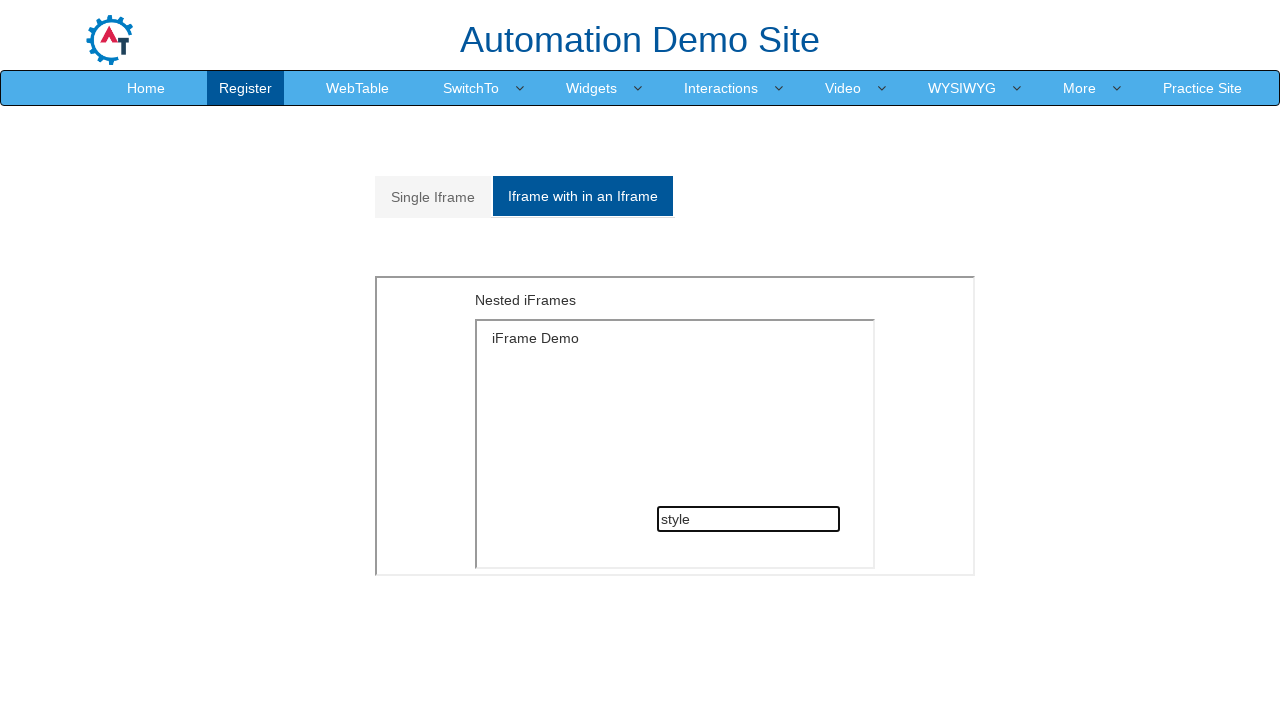